Navigates to Python.org homepage and verifies that "Python" is present in the page title

Starting URL: http://www.python.org

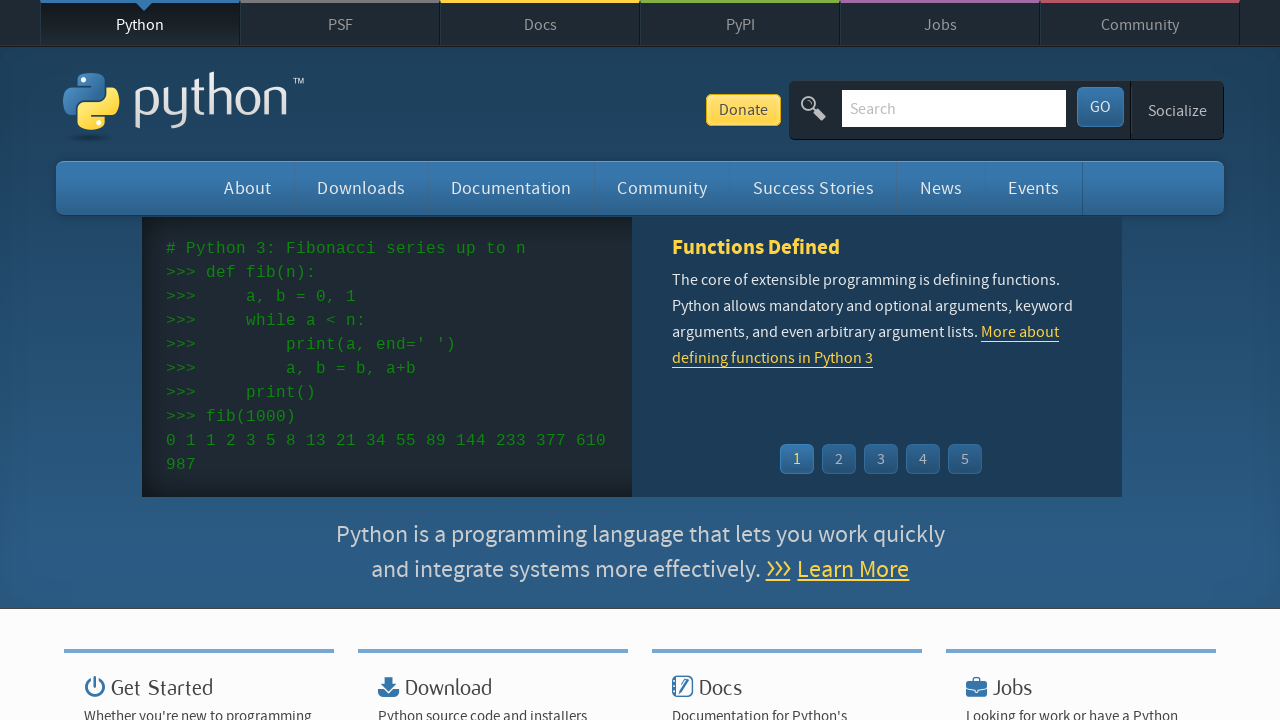

Navigated to Python.org homepage
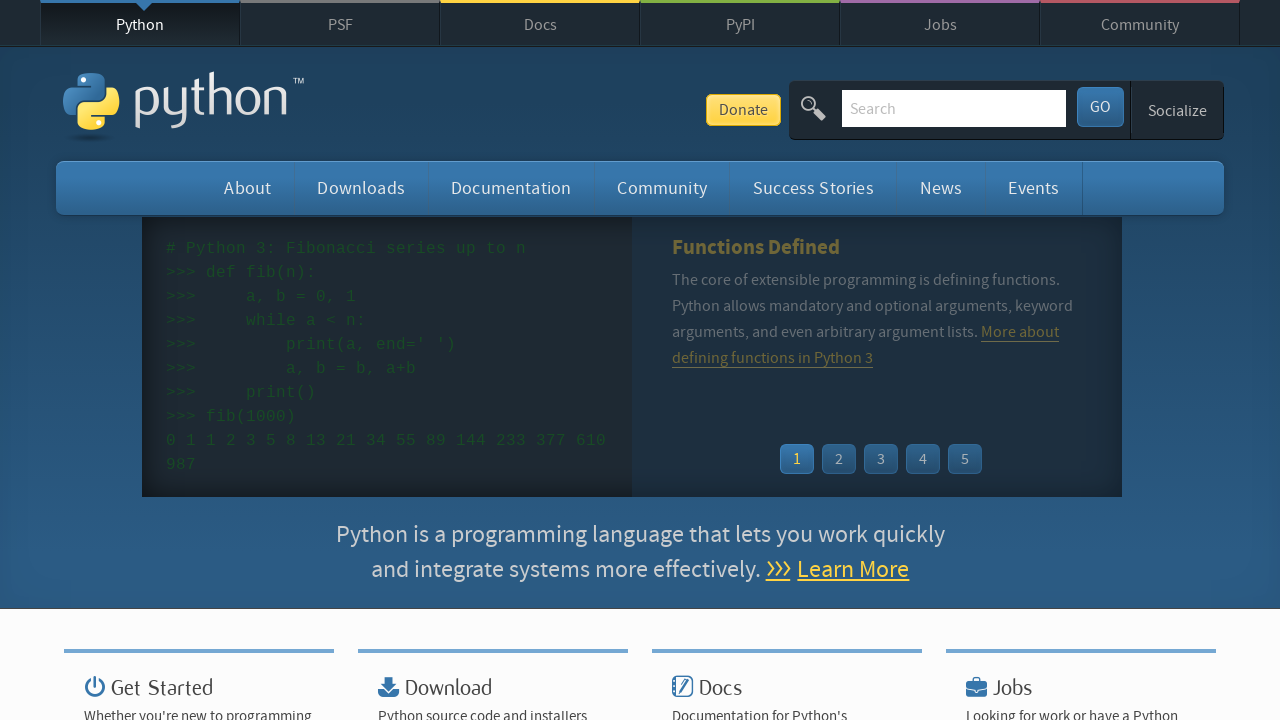

Verified that 'Python' is present in page title
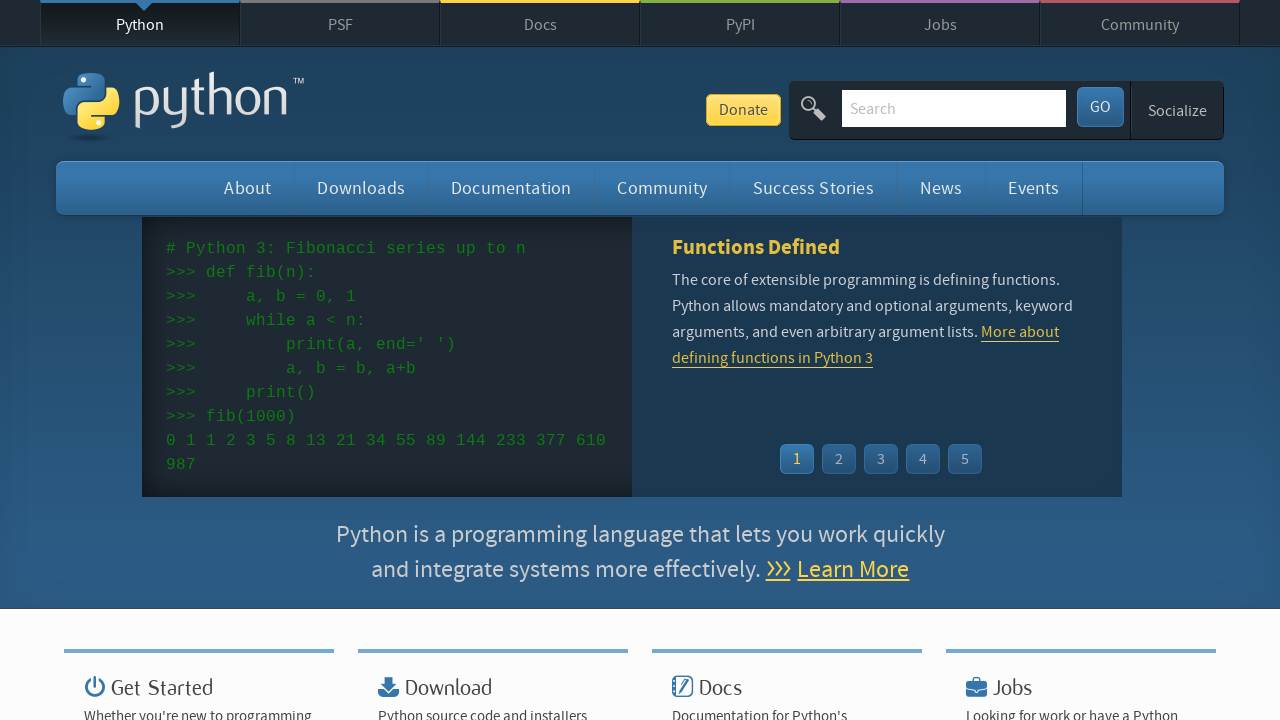

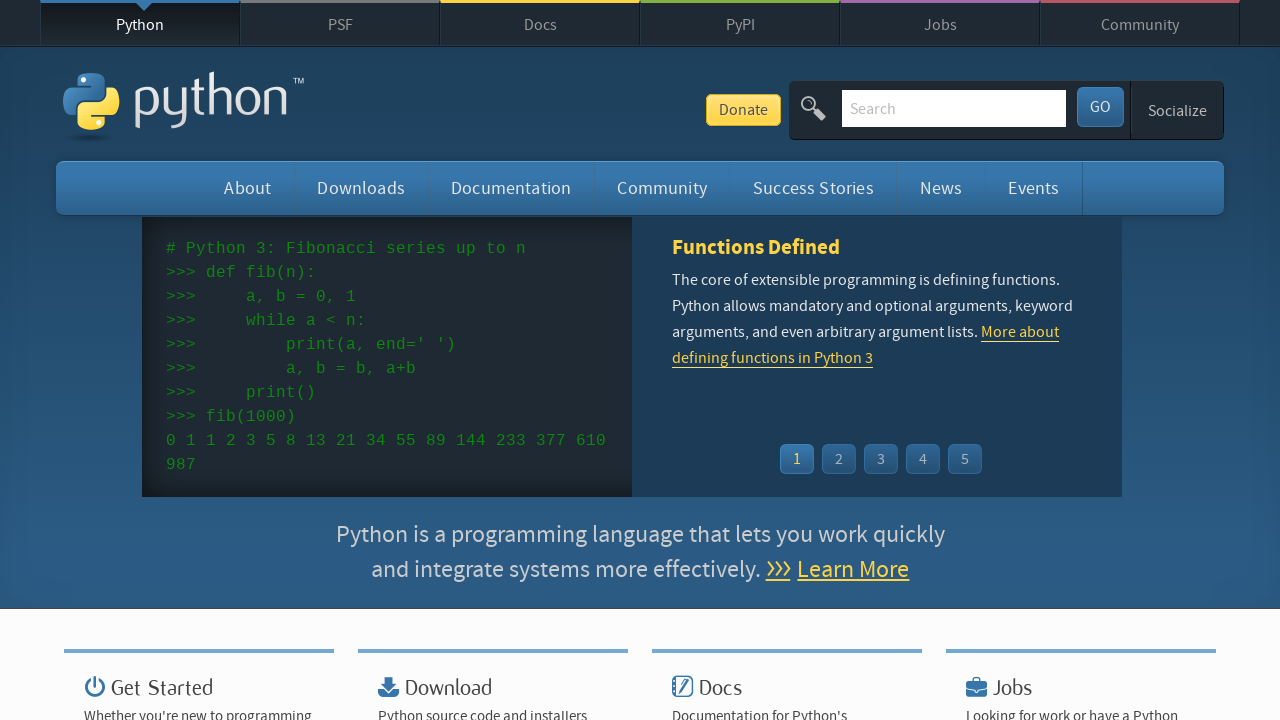